Tests clicking multiple buttons in sequence to select items, then processes the selection and verifies success message

Starting URL: https://demoapp-sable-gamma.vercel.app/

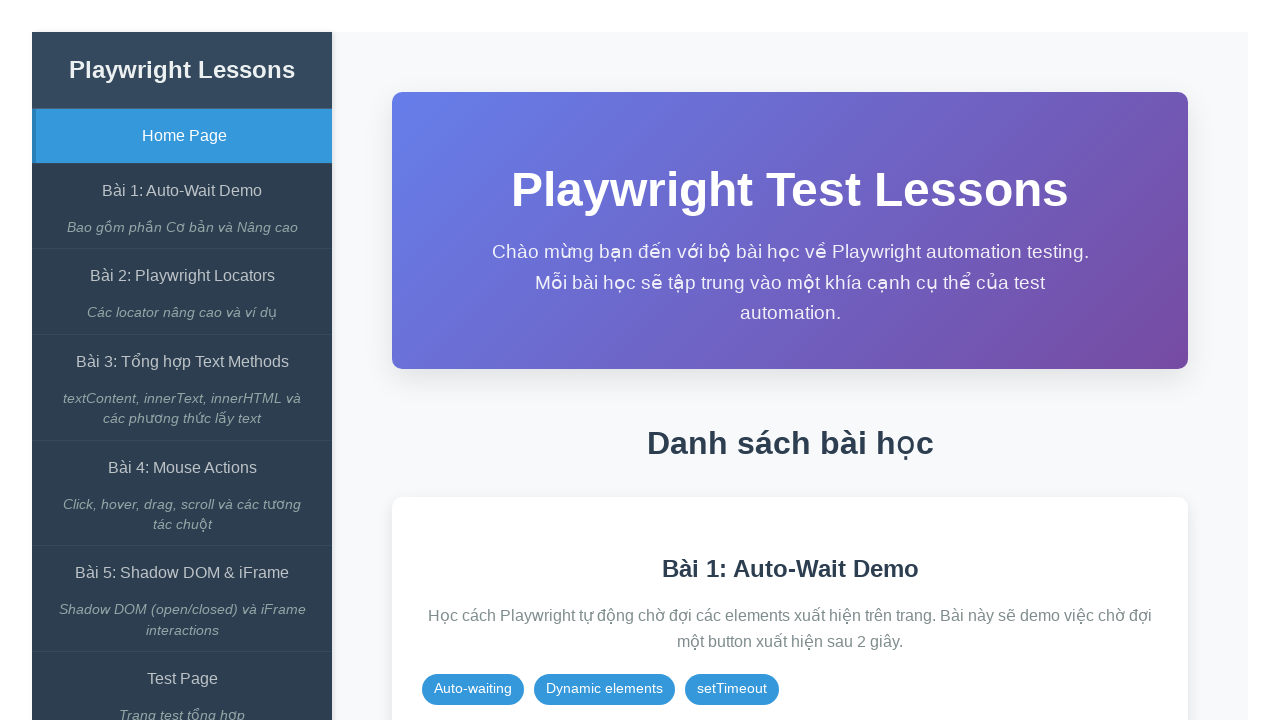

Clicked on 'Bài 4: Mouse Actions' lesson link at (182, 468) on internal:role=link[name="Bài 4: Mouse Actions"i]
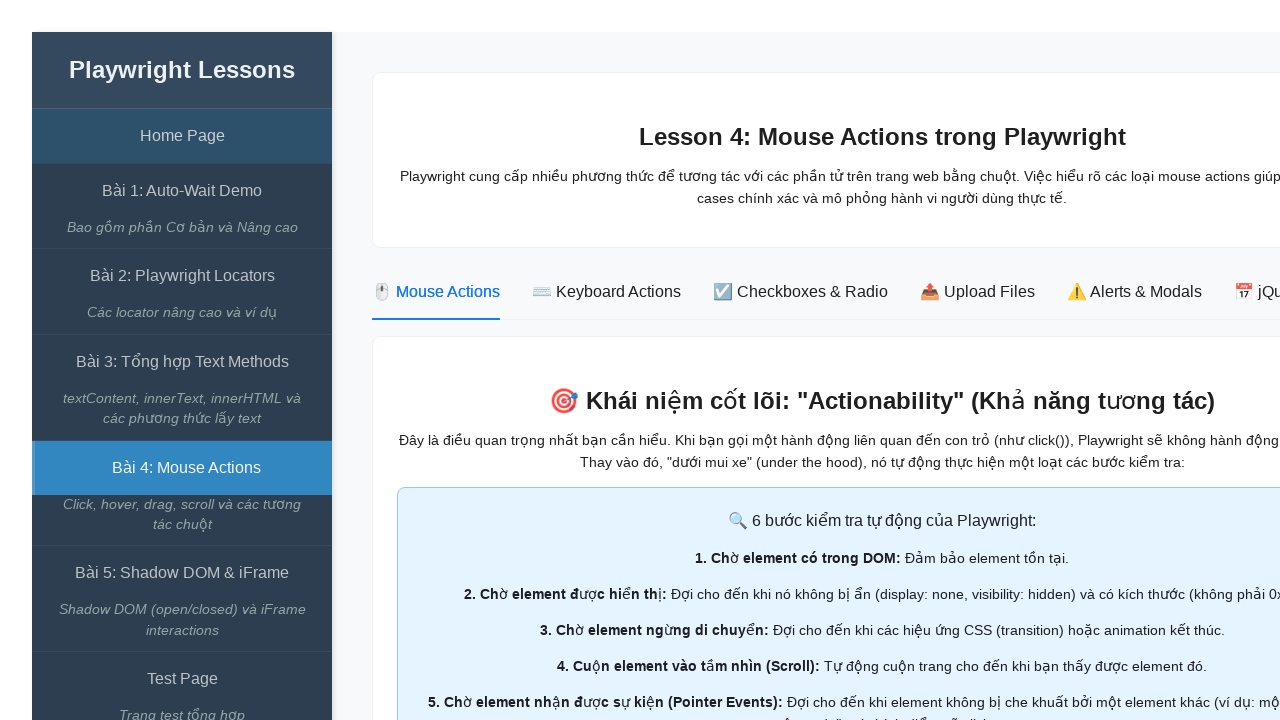

Clicked on '📄 Document.pdf' file button at (525, 360) on internal:role=button[name="📄 Document.pdf"i]
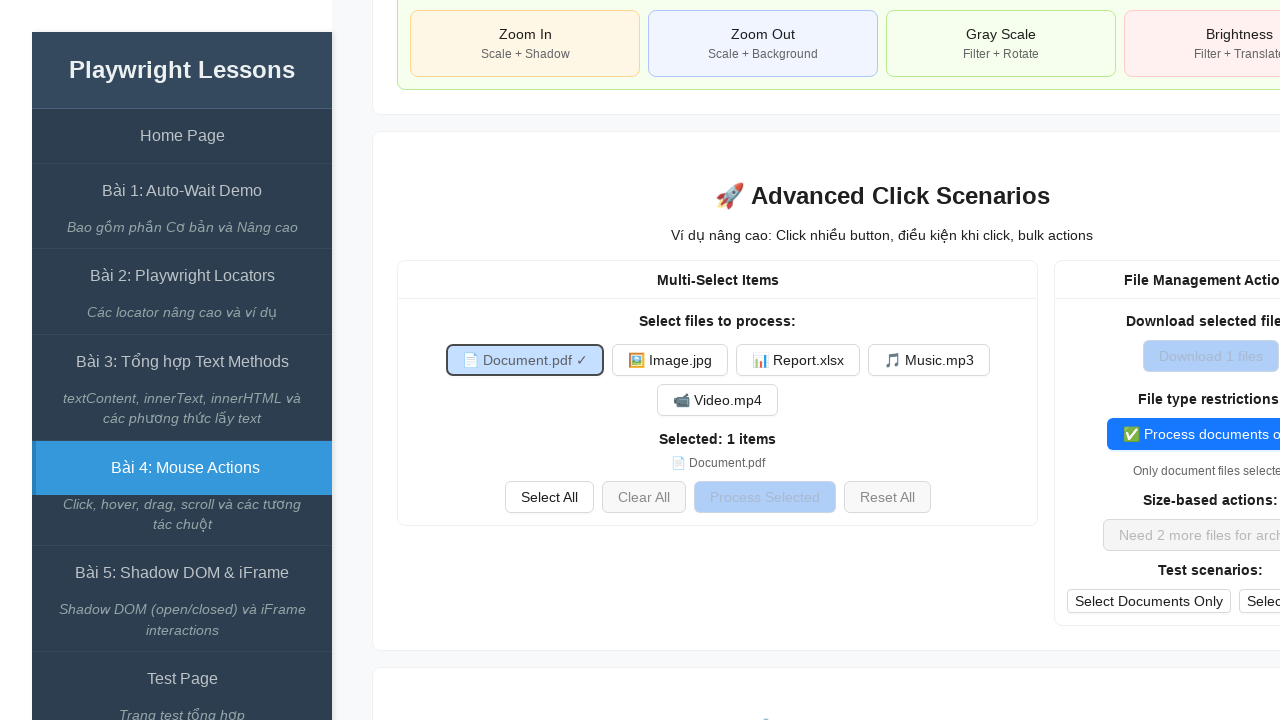

Clicked on '🖼️ Image.jpg' file button at (670, 360) on internal:role=button[name="🖼️ Image.jpg"i]
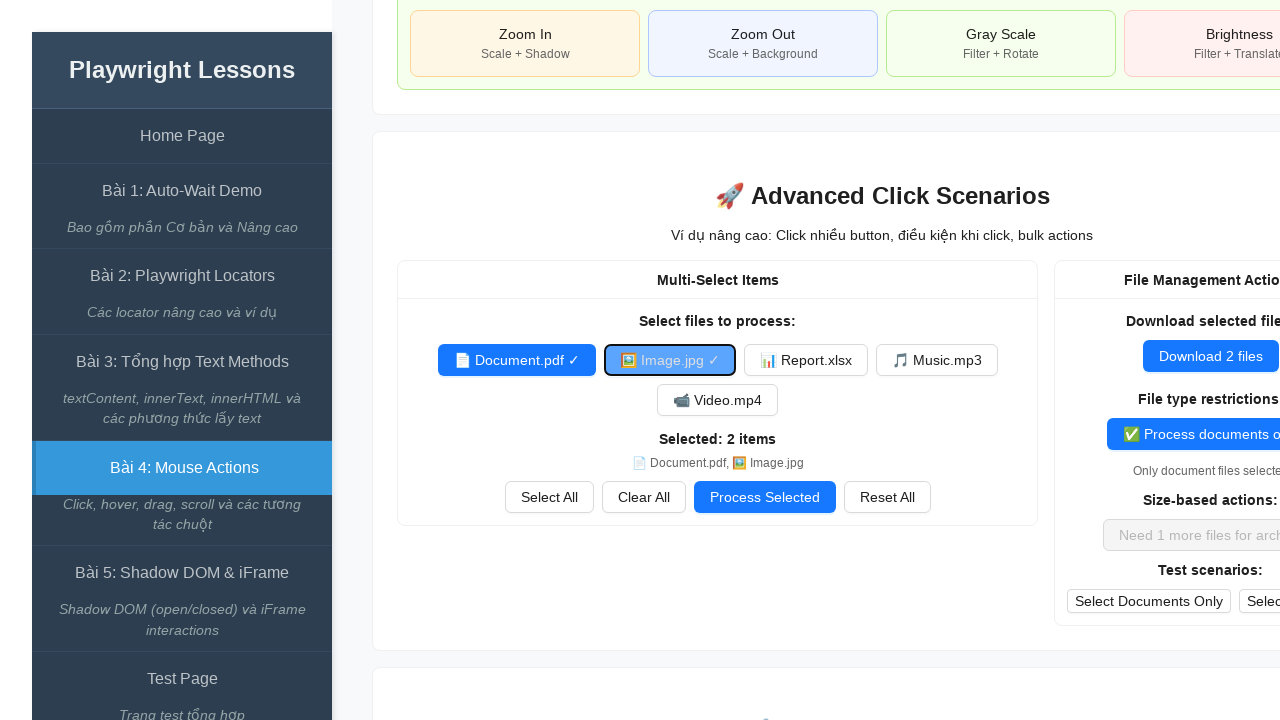

Clicked on '📊 Report.xlsx' file button at (806, 360) on internal:role=button[name="📊 Report.xlsx"i]
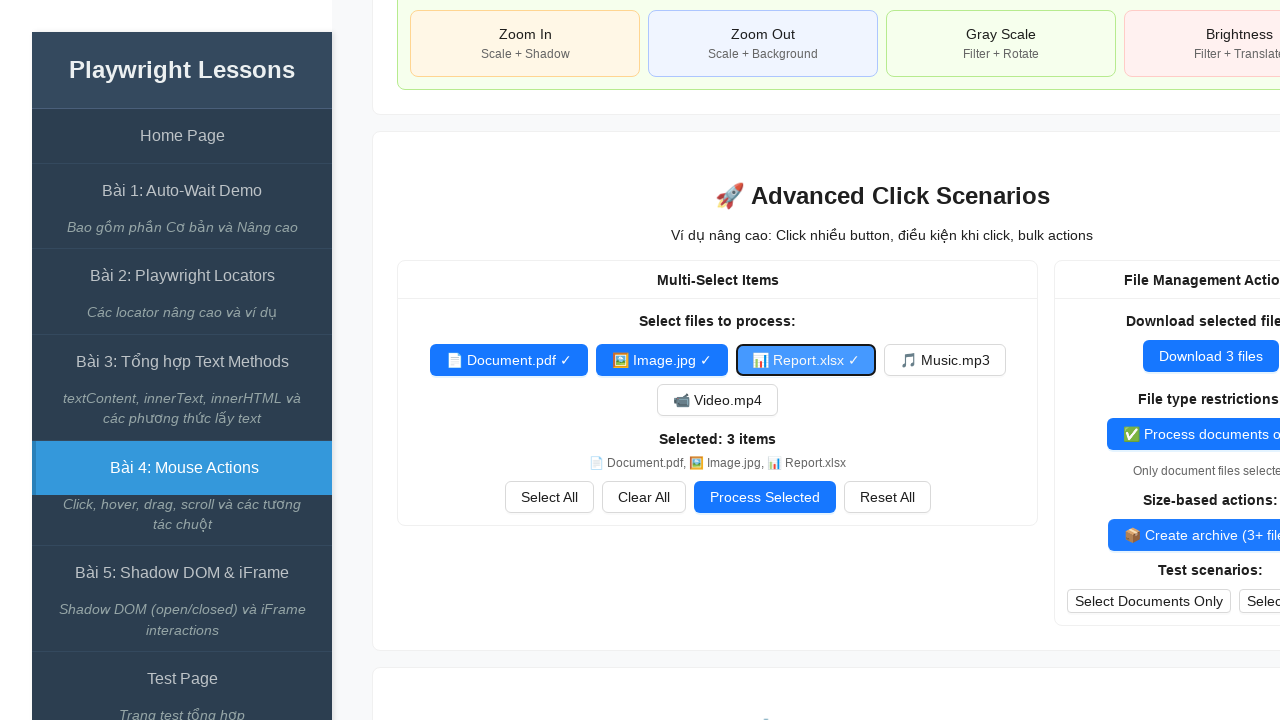

Clicked on '🎵 Music.mp3' file button at (945, 360) on internal:role=button[name="🎵 Music.mp3"i]
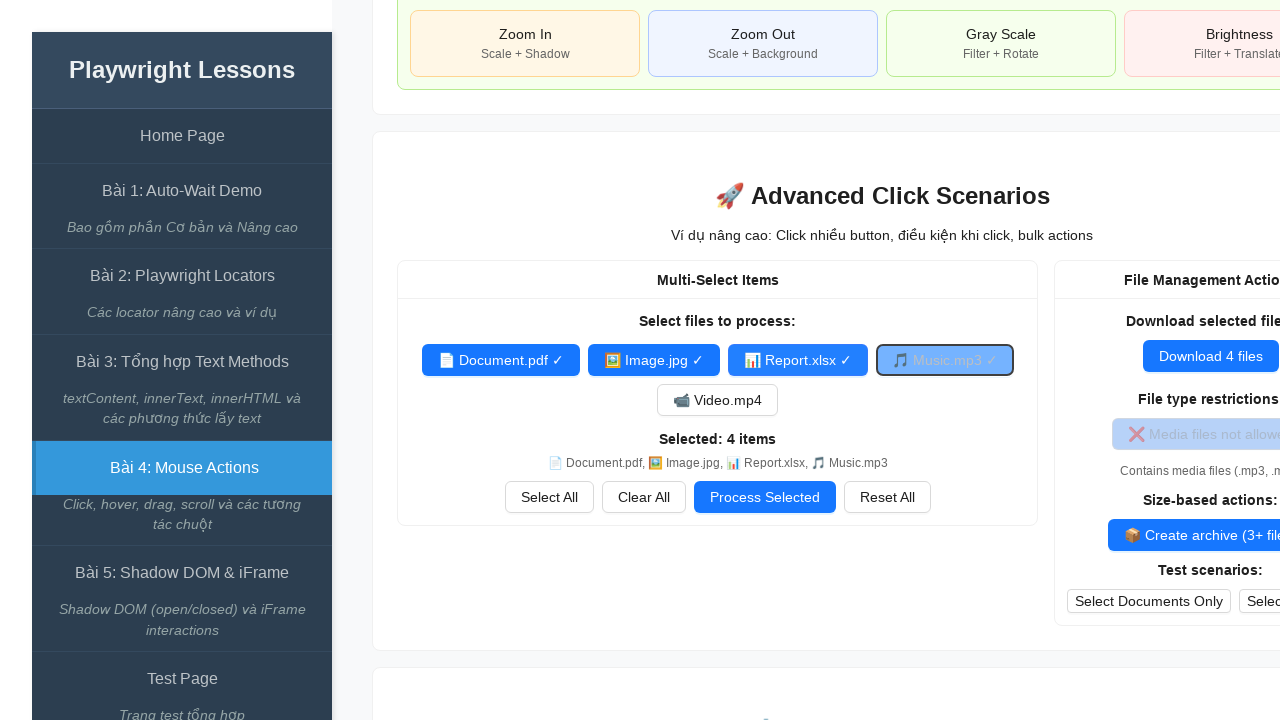

Clicked on '📹 Video.mp4' file button at (718, 400) on internal:role=button[name="📹 Video.mp4"i]
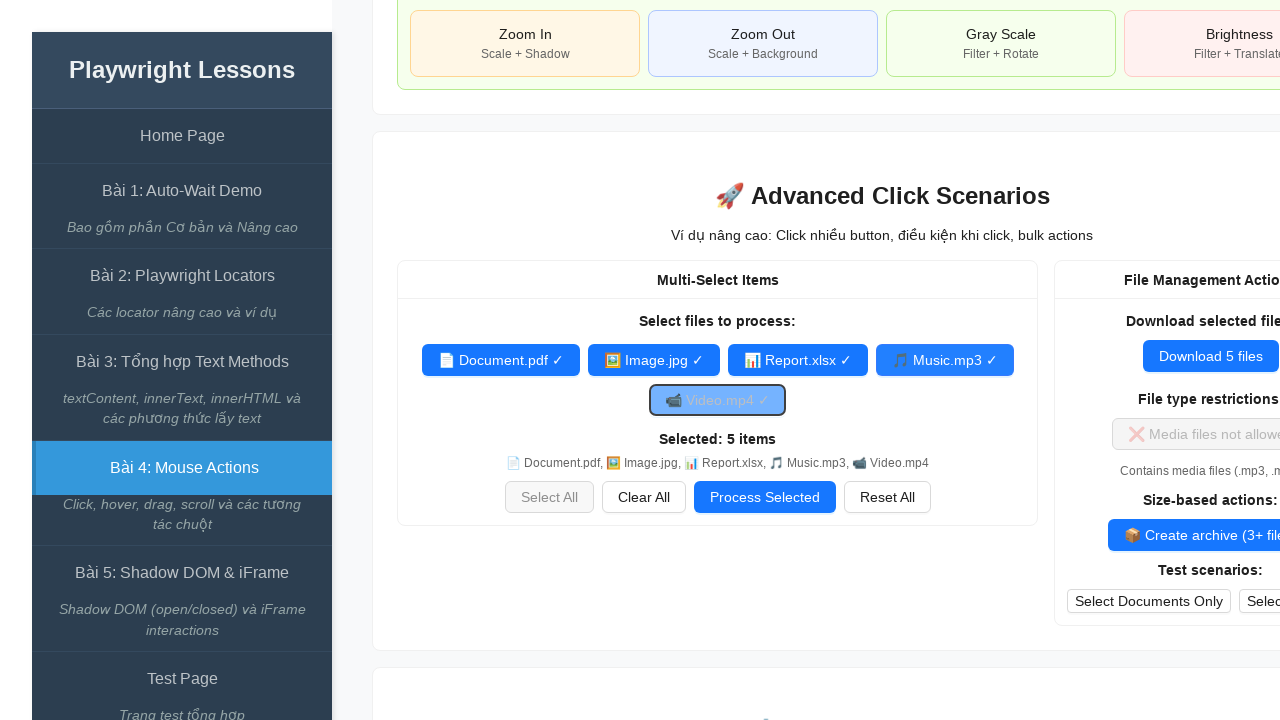

Selected count element became visible
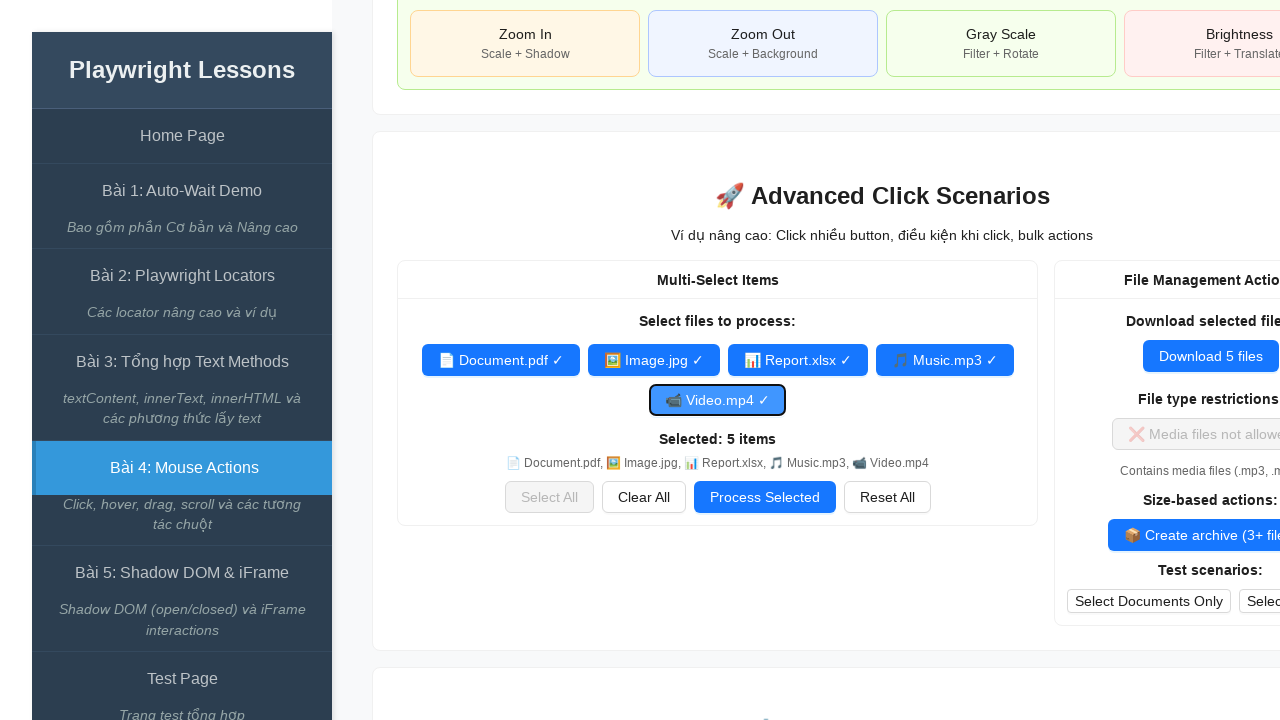

Clicked process button to process selected files at (765, 497) on #ac-process
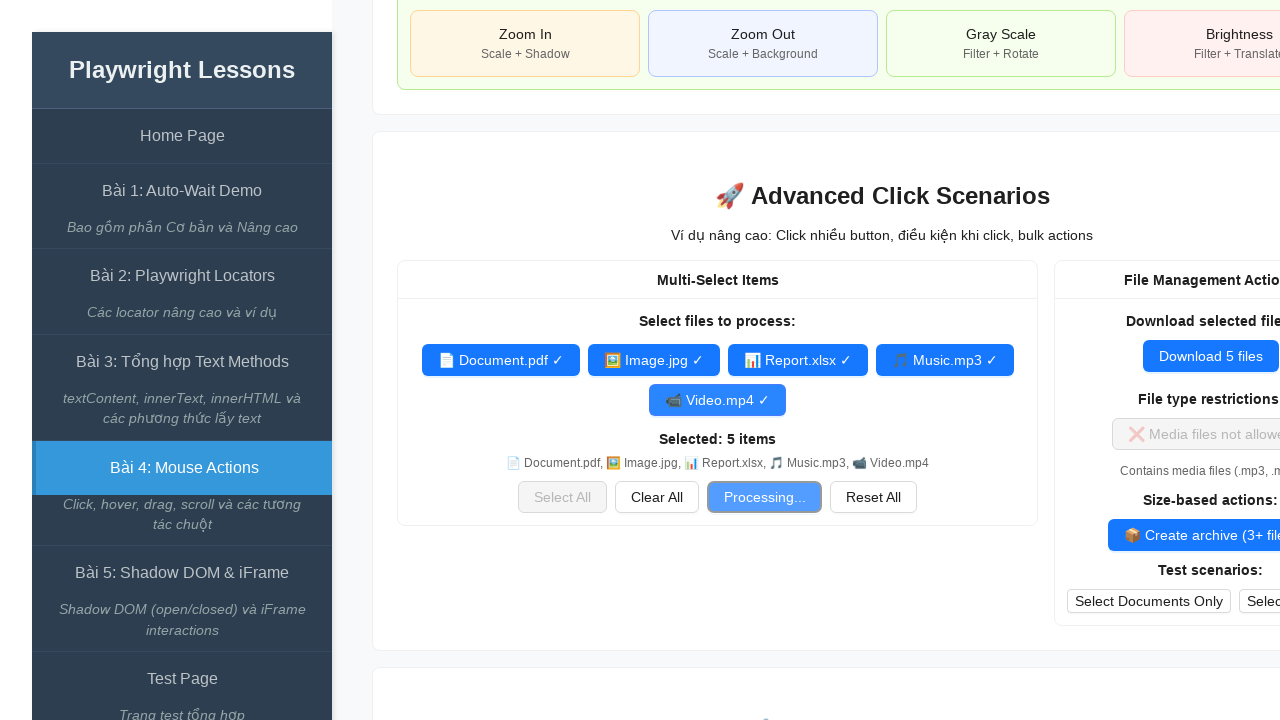

Success message appeared confirming processing completed
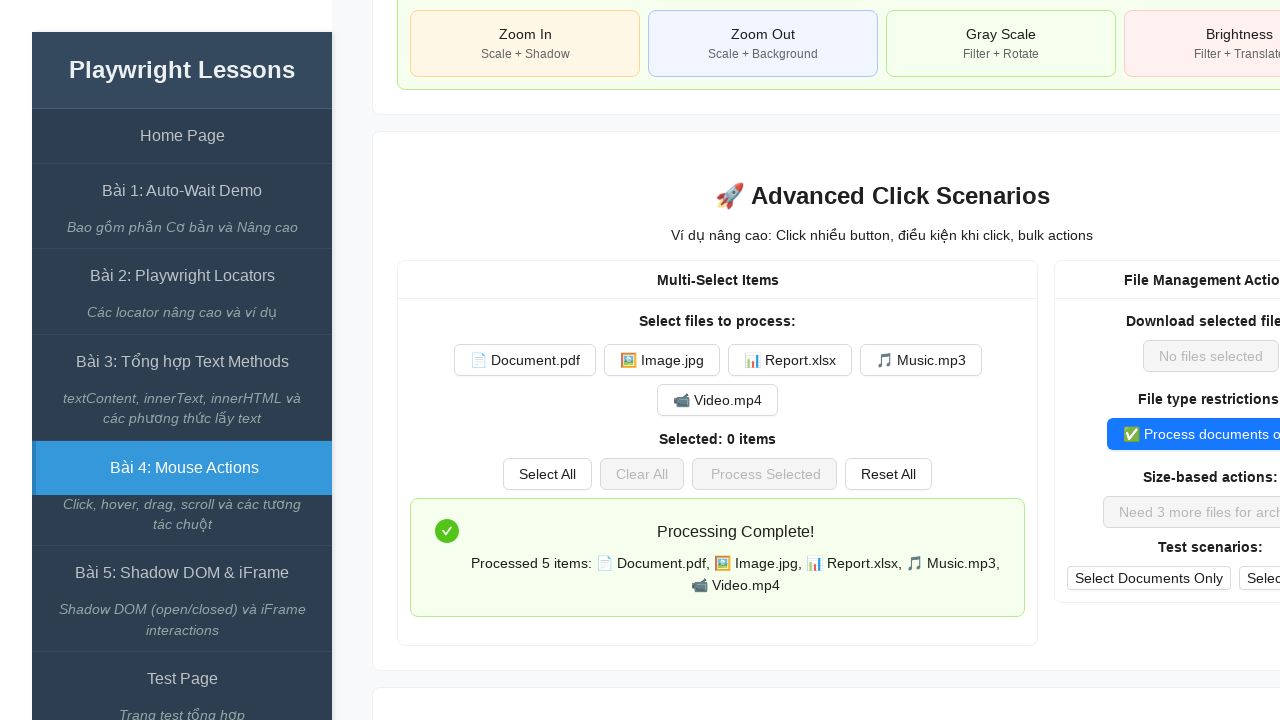

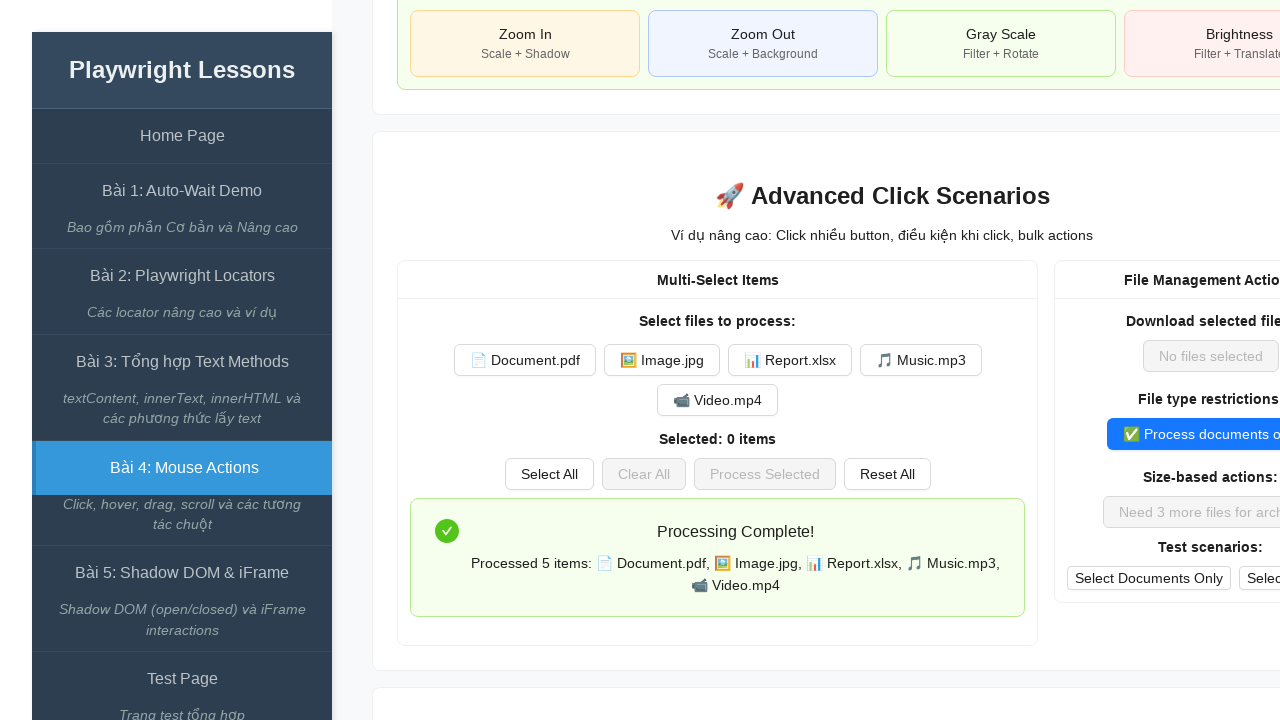